Tests confirm box alert by clicking confirm button and accepting to verify the OK result message.

Starting URL: https://demoqa.com/alerts

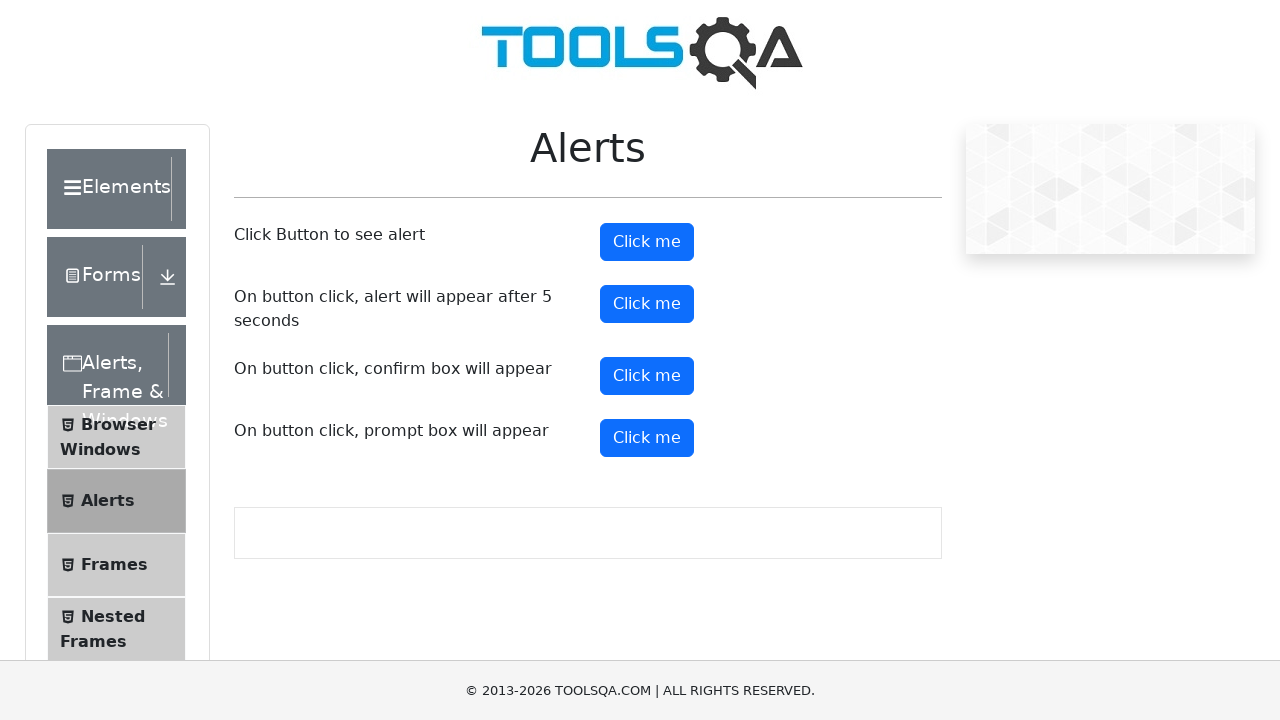

Set up dialog handler to accept confirm alert
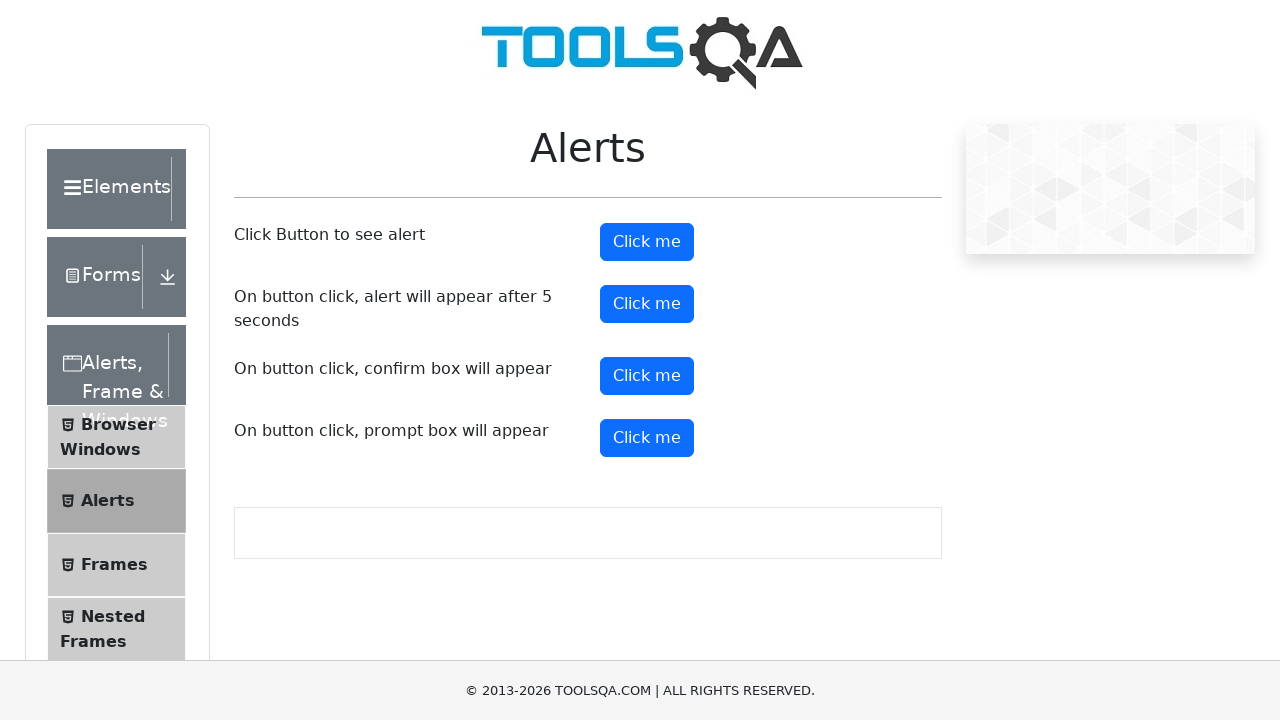

Clicked confirm button to trigger confirm box at (647, 376) on #confirmButton
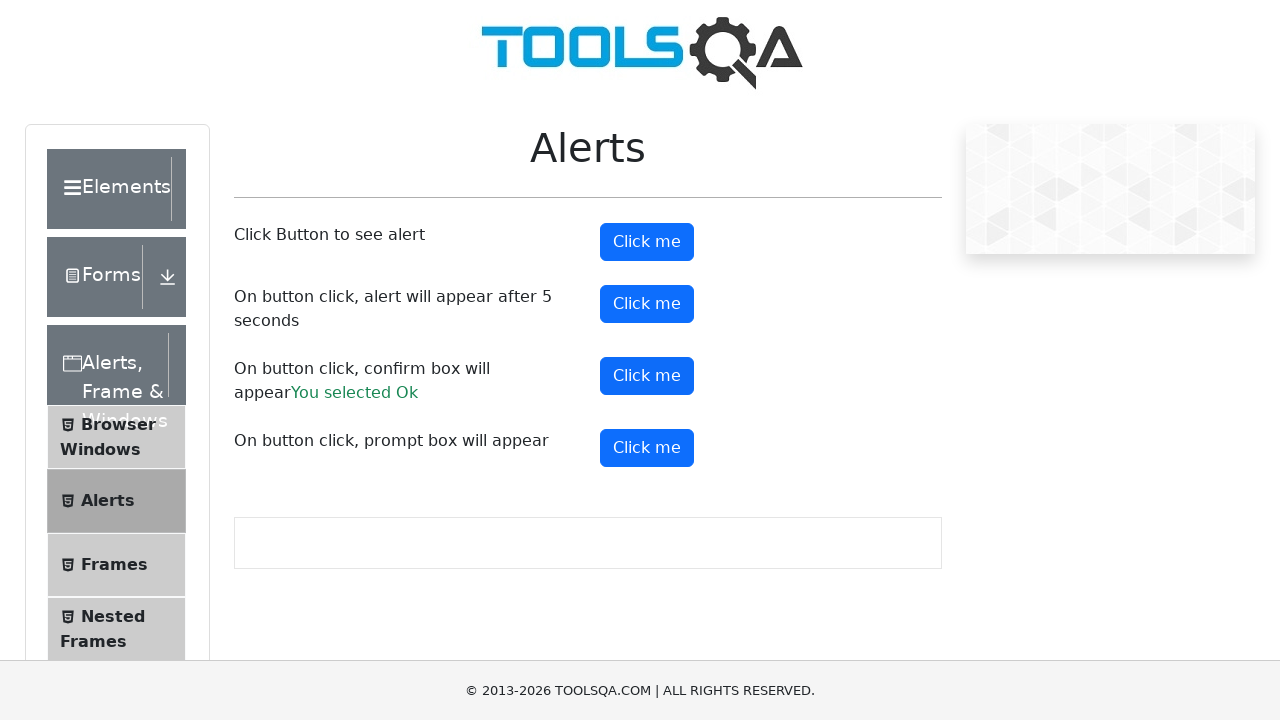

Confirmed OK result message displayed after accepting confirm alert
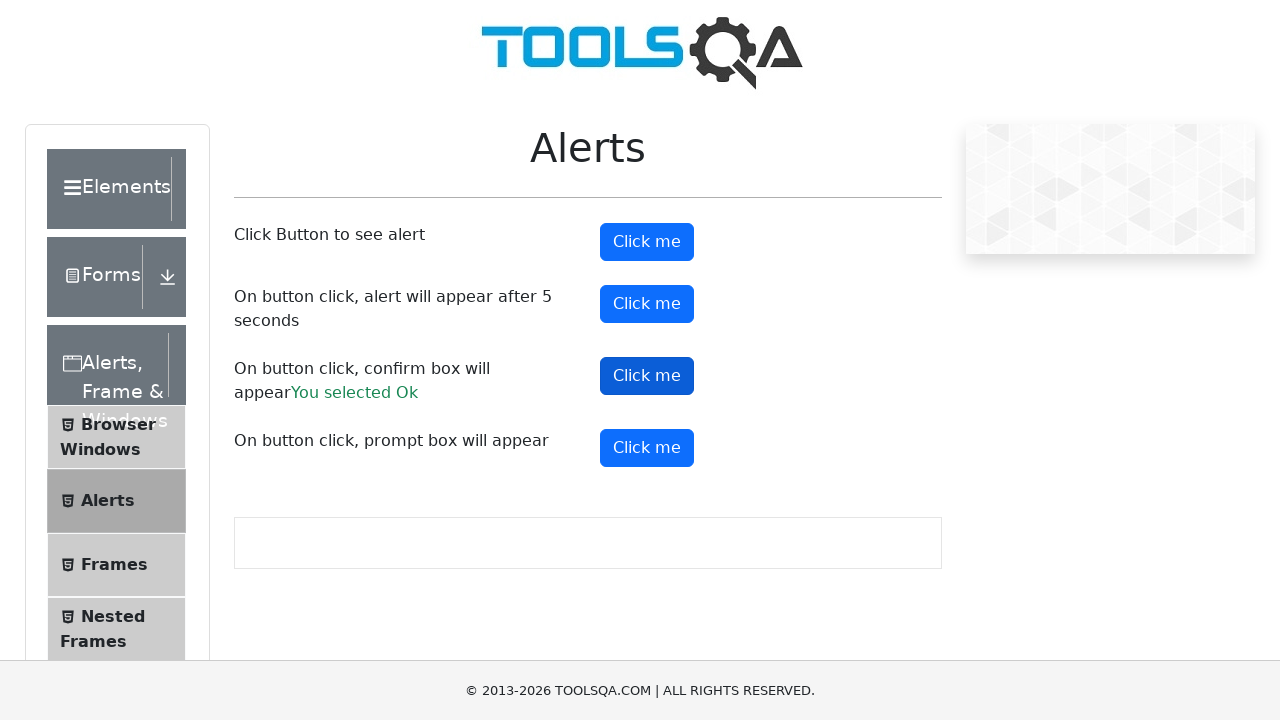

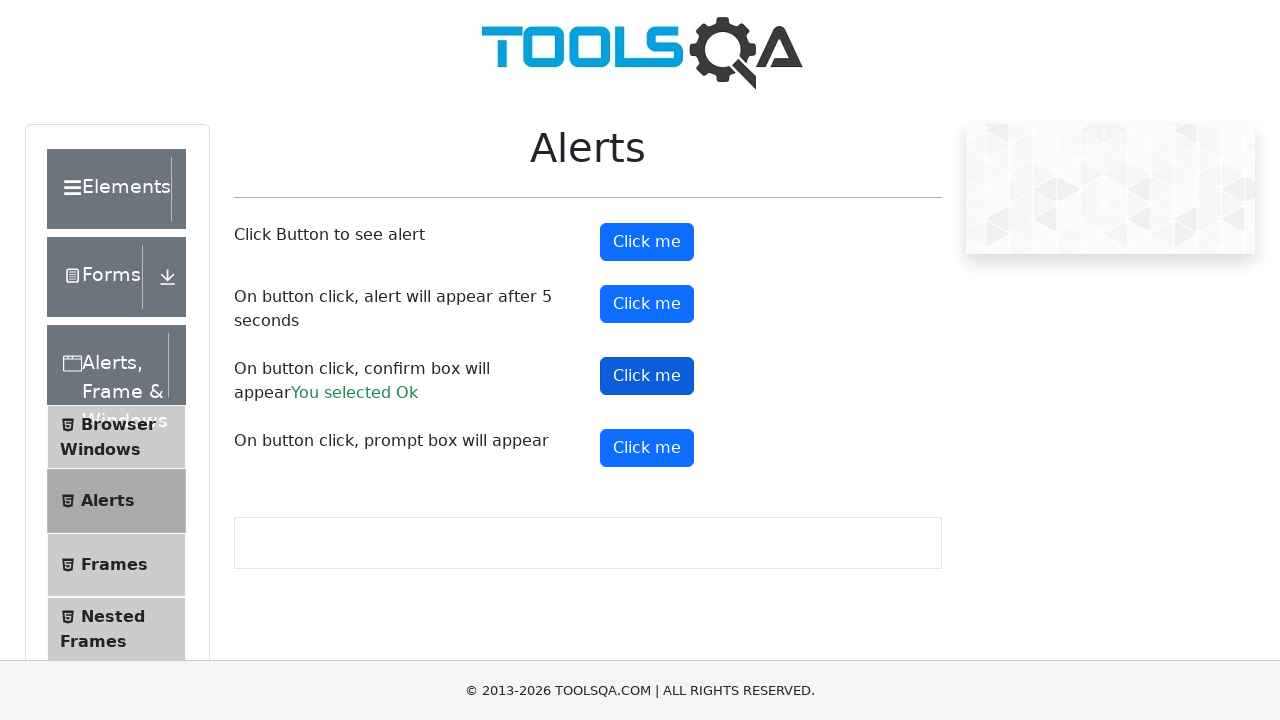